Clicks the "Get started" link on Playwright homepage and verifies the Installation heading appears

Starting URL: https://playwright.dev/

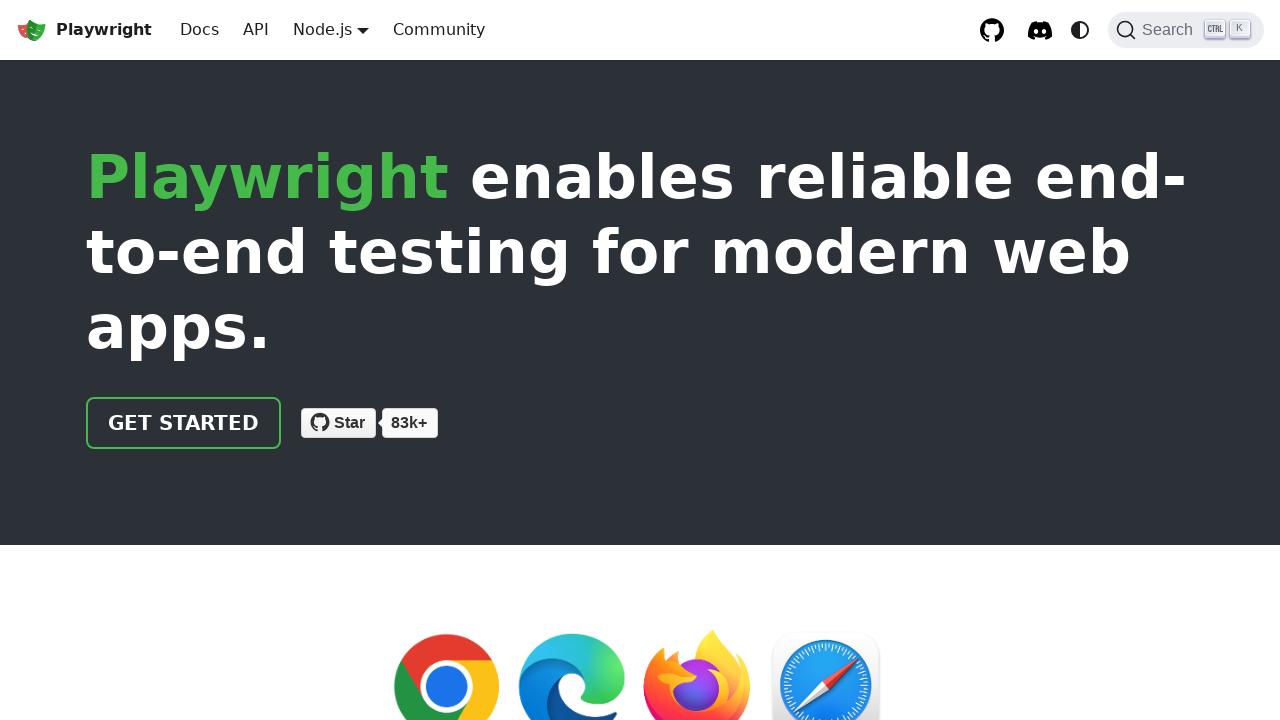

Clicked the 'Get started' link on Playwright homepage at (184, 423) on internal:role=link[name="Get started"i]
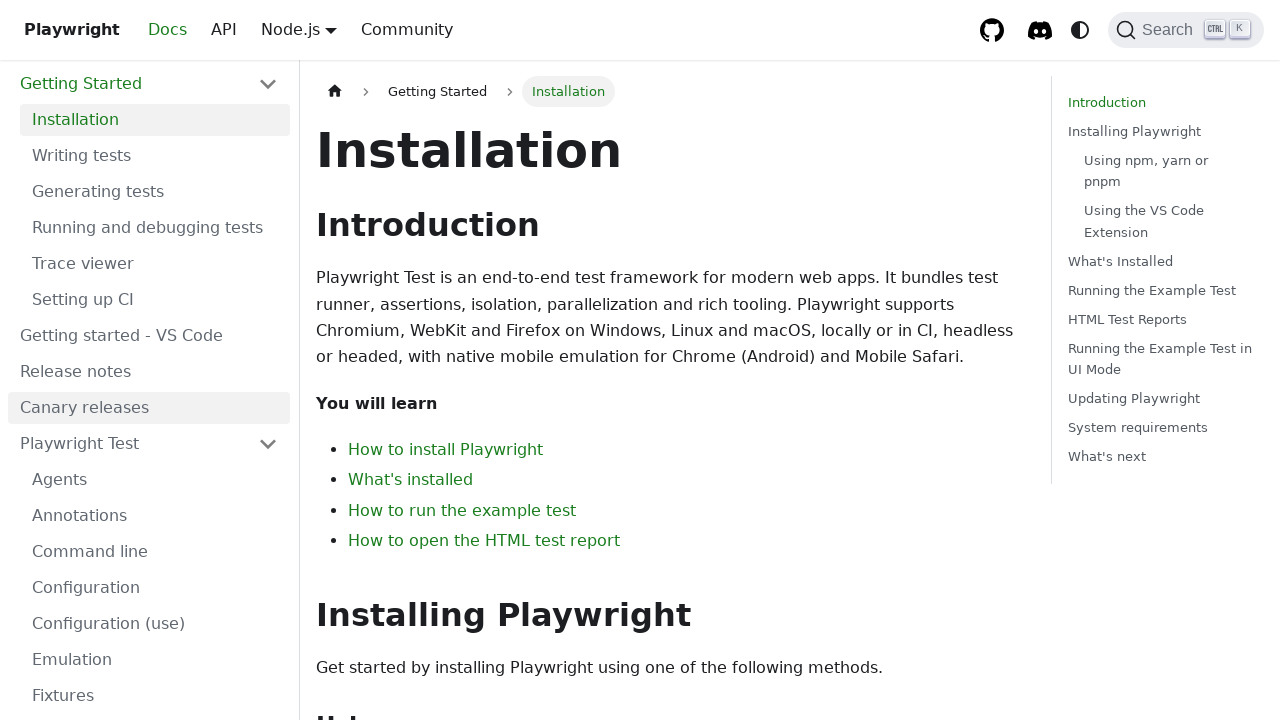

Verified that the Installation heading is visible
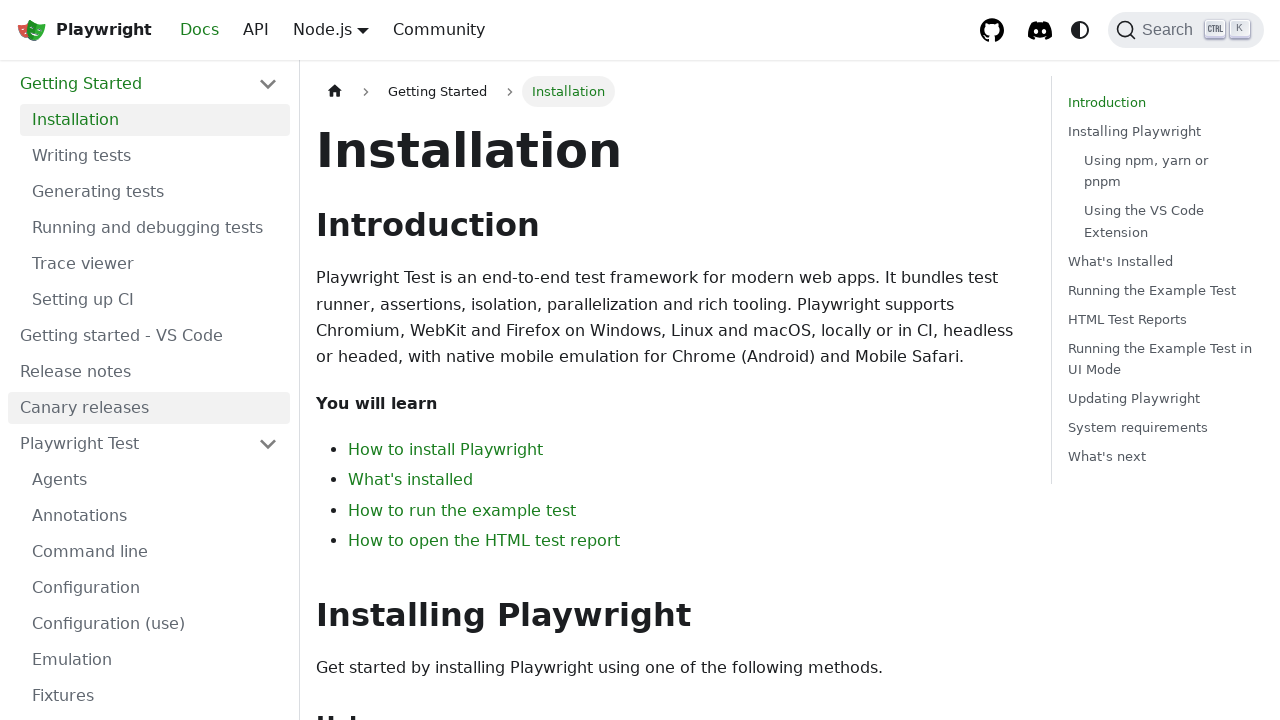

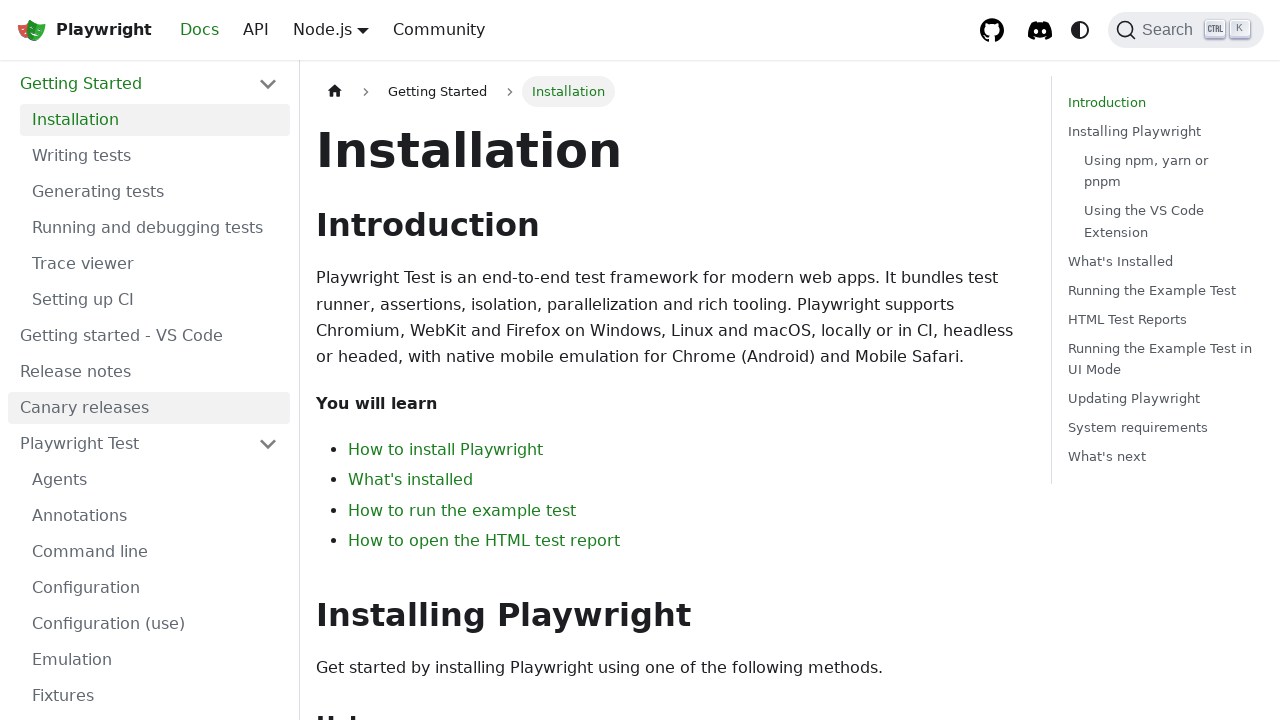